Tests JavaScript confirm alert by clicking the confirm button, accepting the confirmation dialog, and verifying the result message shows "You clicked: Ok".

Starting URL: https://practice.cydeo.com/javascript_alerts

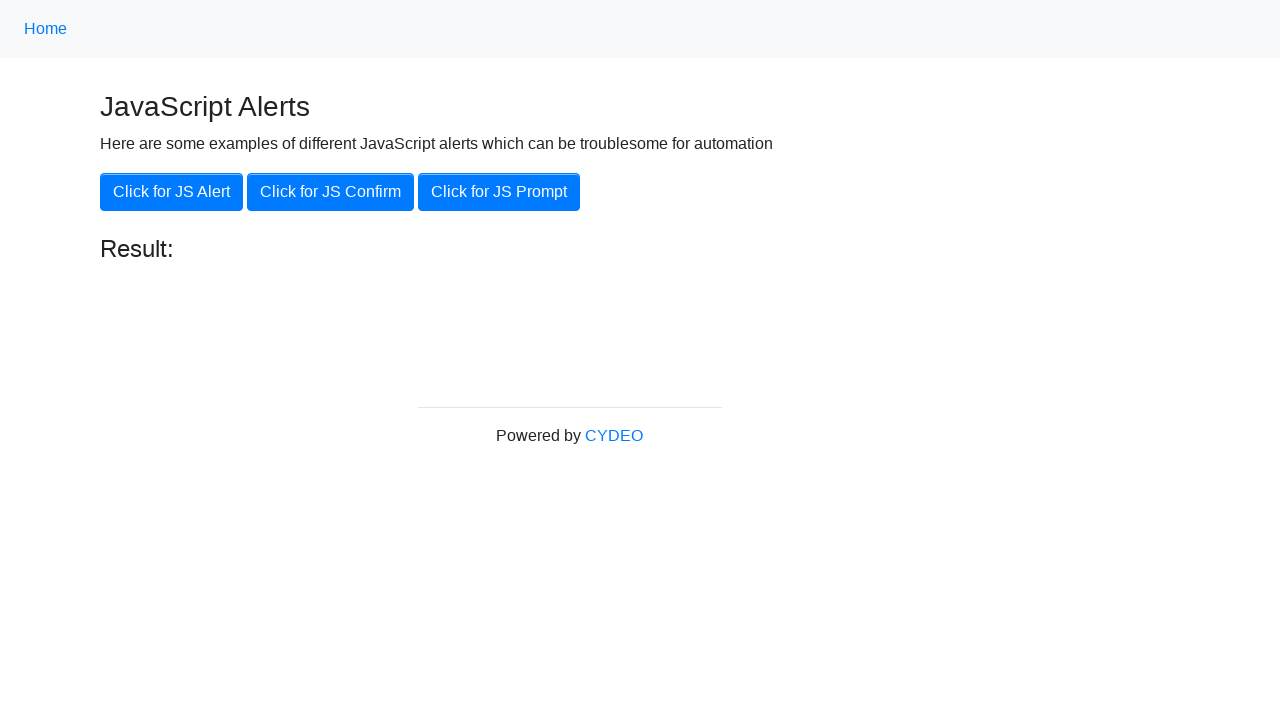

Set up dialog handler to accept confirm dialogs
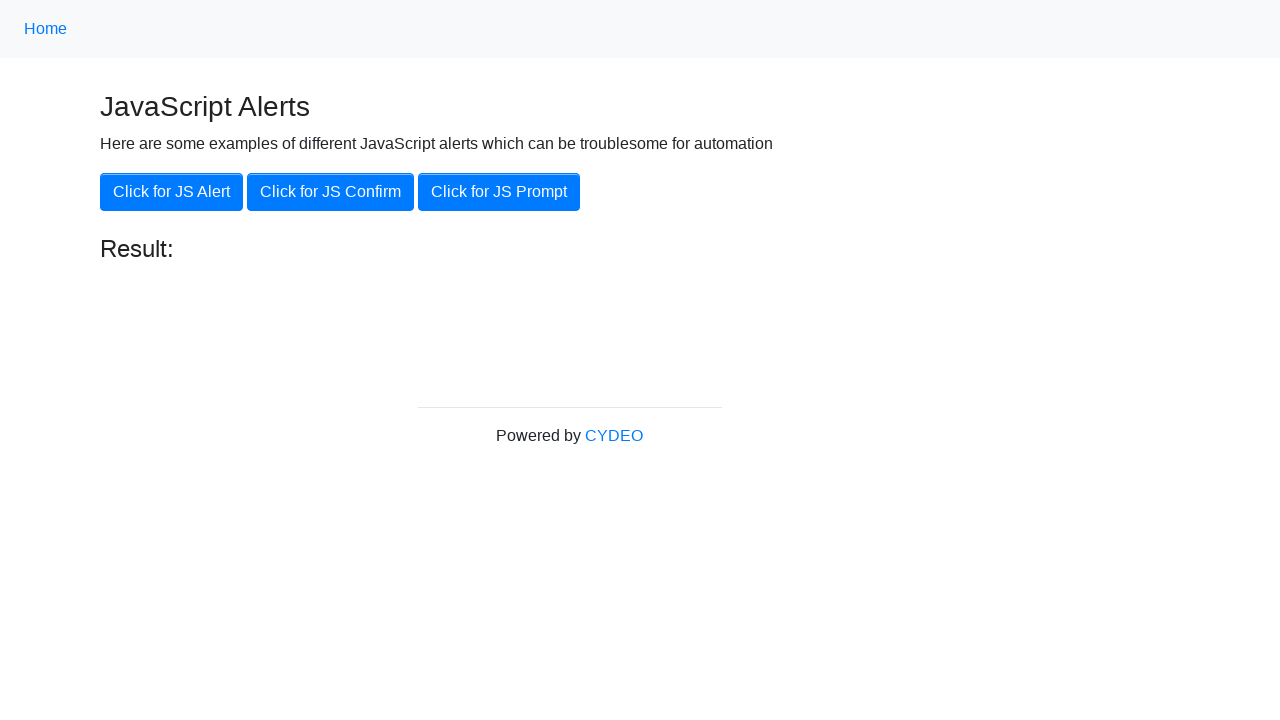

Clicked the 'Click for JS Confirm' button at (330, 192) on (//button[@class='btn btn-primary'])[2]
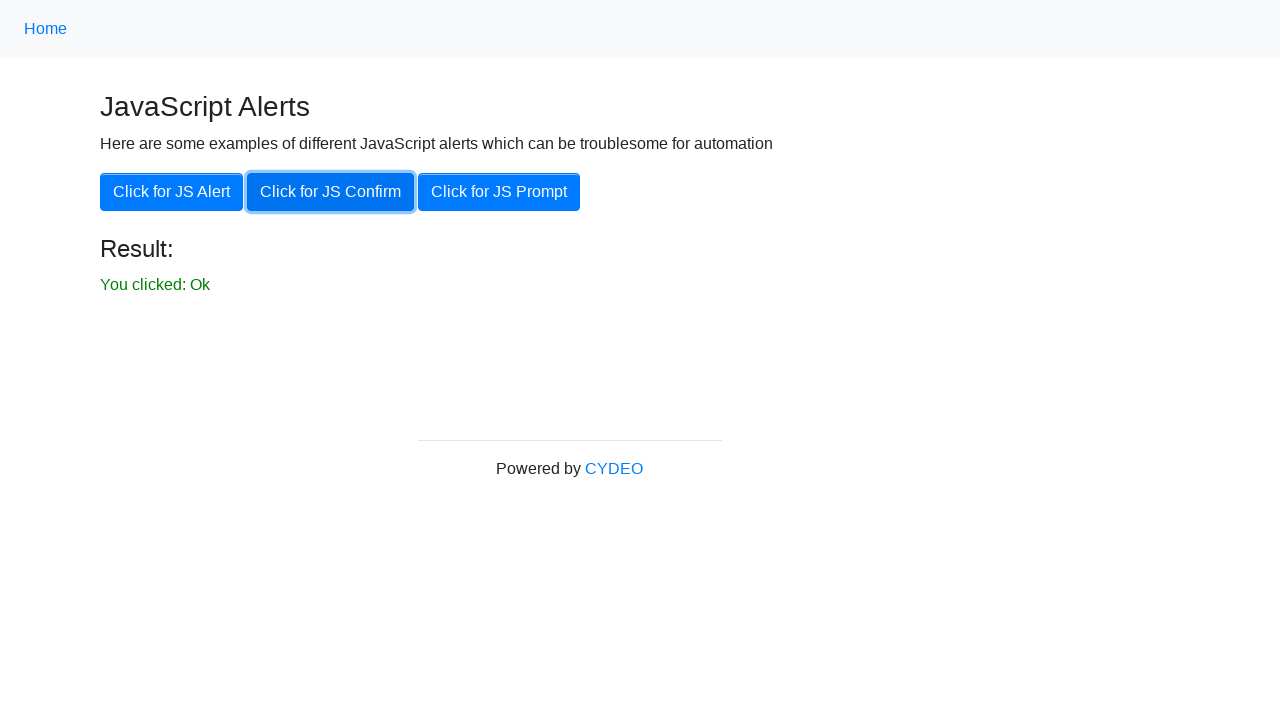

Waited 1000ms for result to update
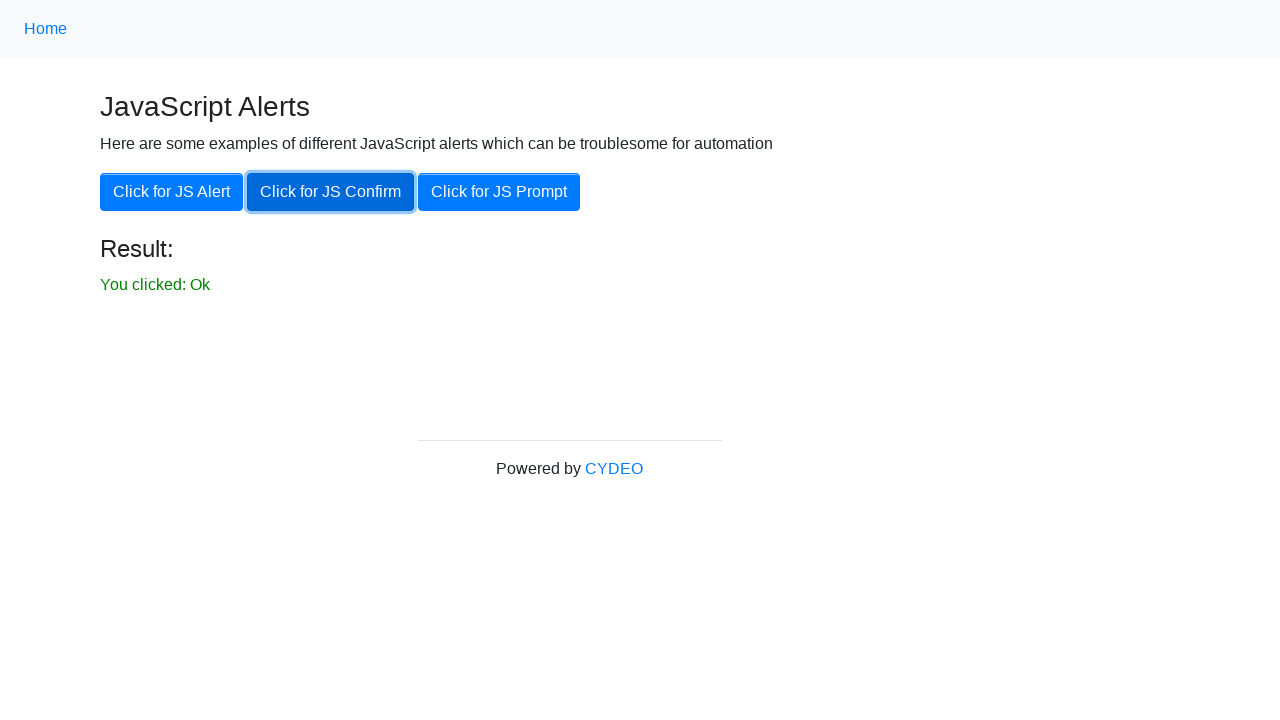

Result element became visible
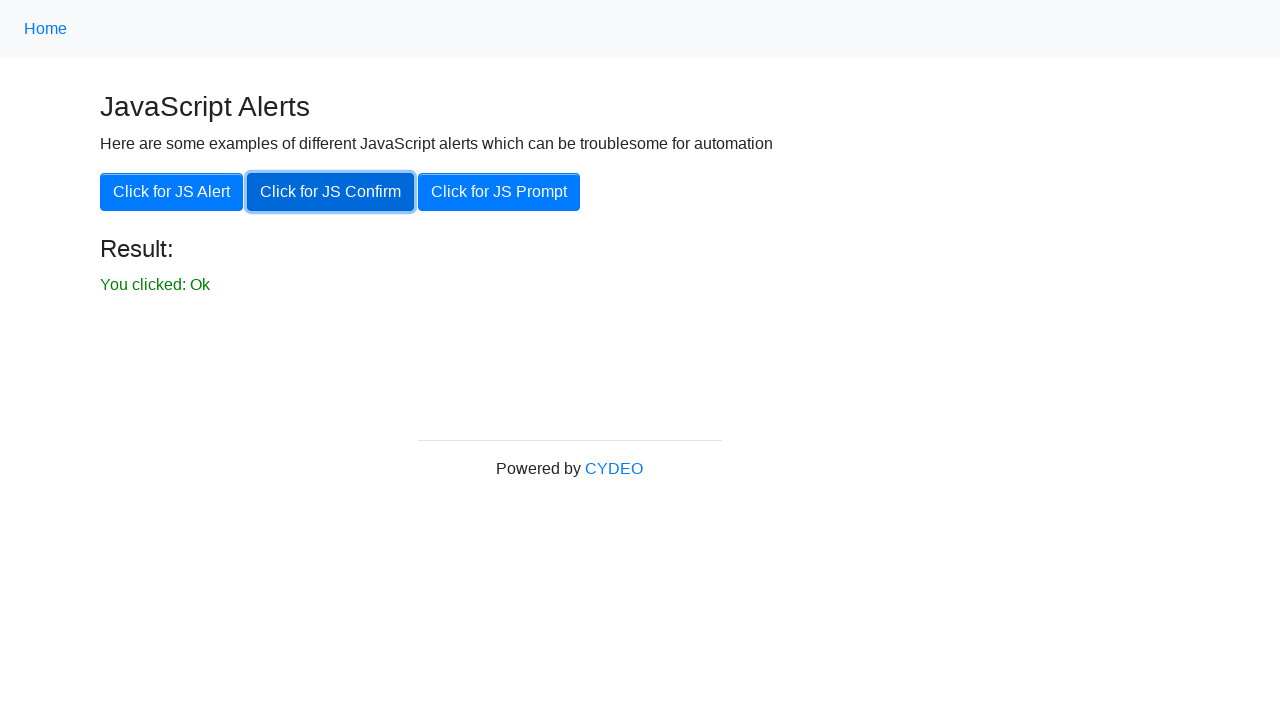

Verified result text shows 'You clicked: Ok'
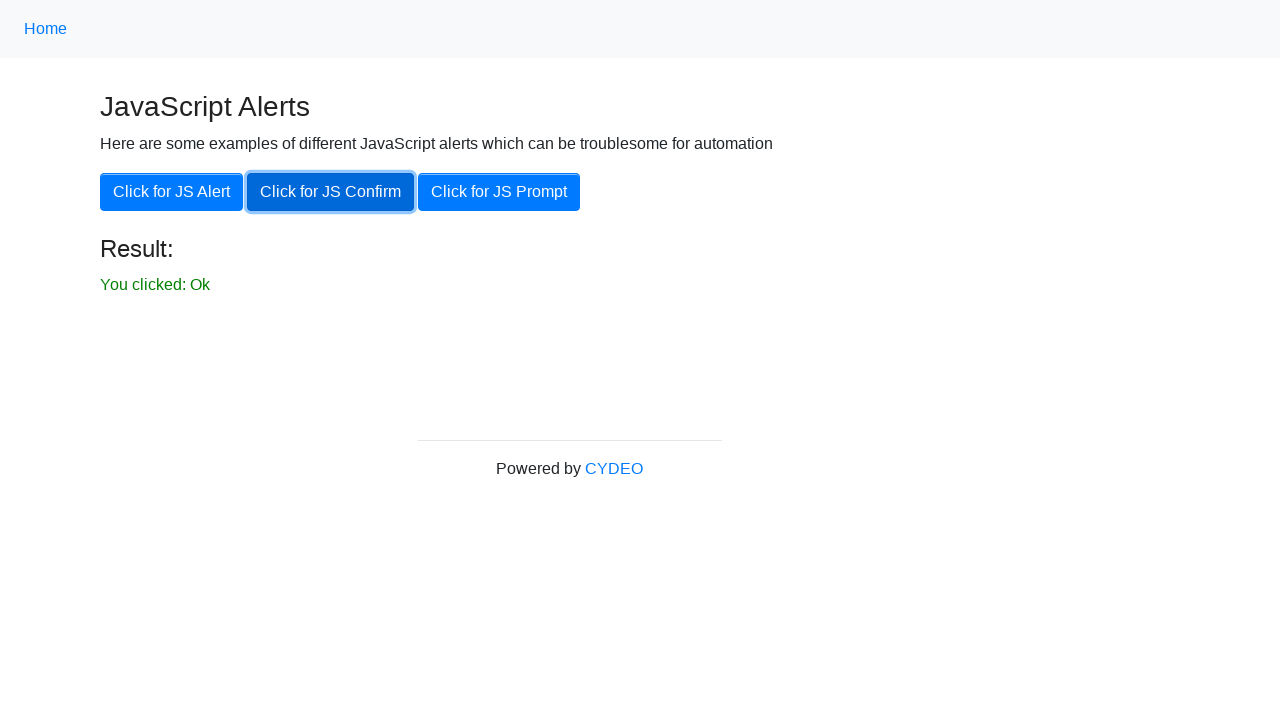

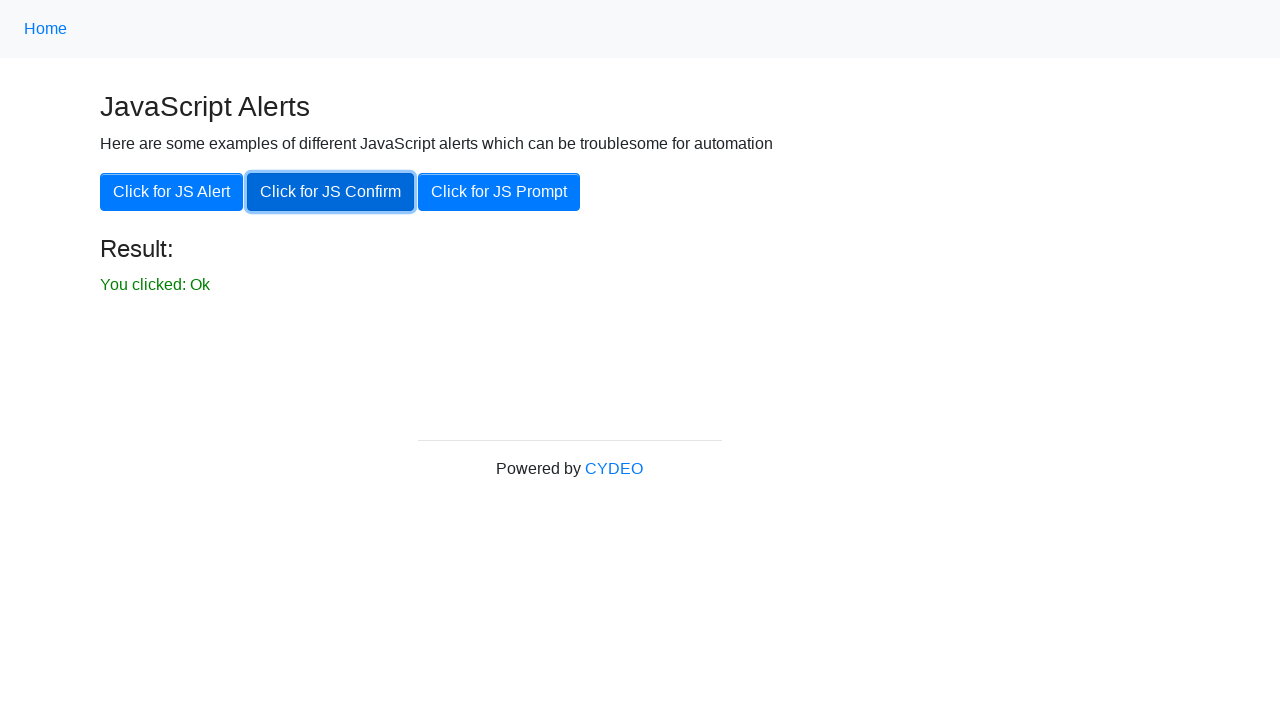